Tests dynamic content page by clicking the refresh link and verifying content loads

Starting URL: https://the-internet.herokuapp.com/

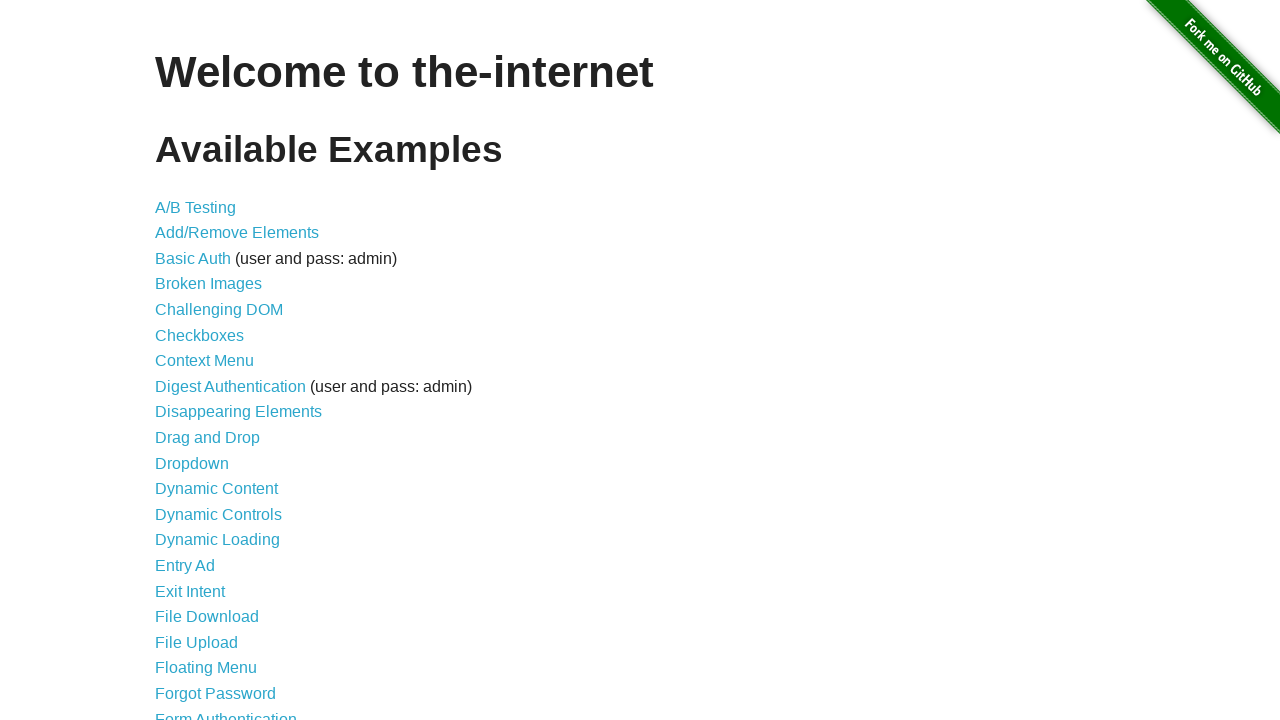

Clicked on Dynamic Content link at (216, 489) on text=Dynamic Content
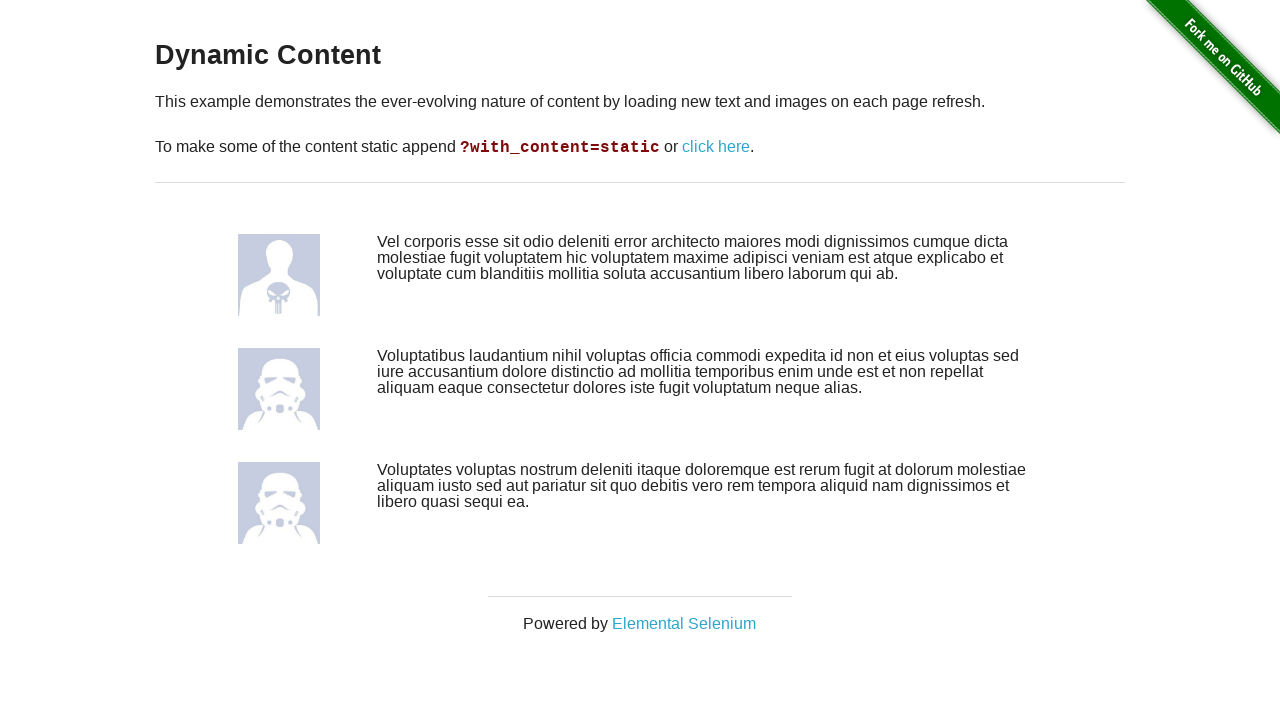

Dynamic Content page loaded
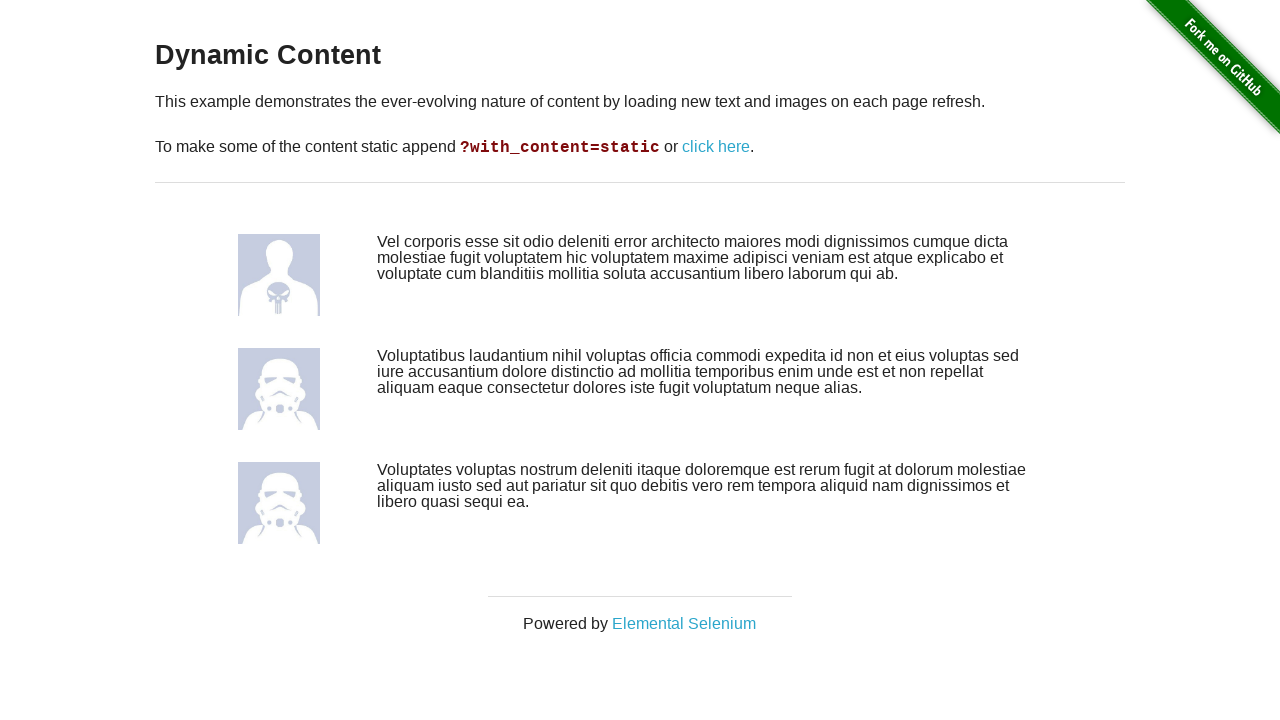

Clicked 'click here' link to refresh content at (716, 147) on text=click here
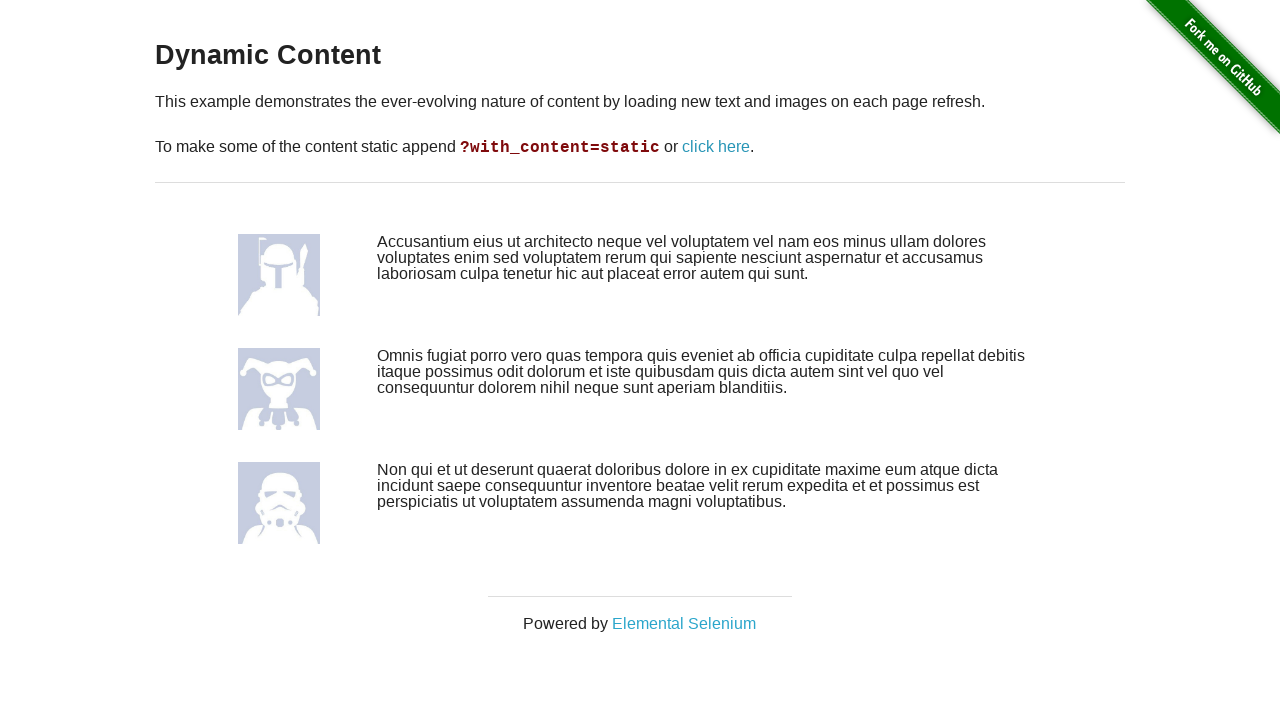

Dynamic content reloaded and verified
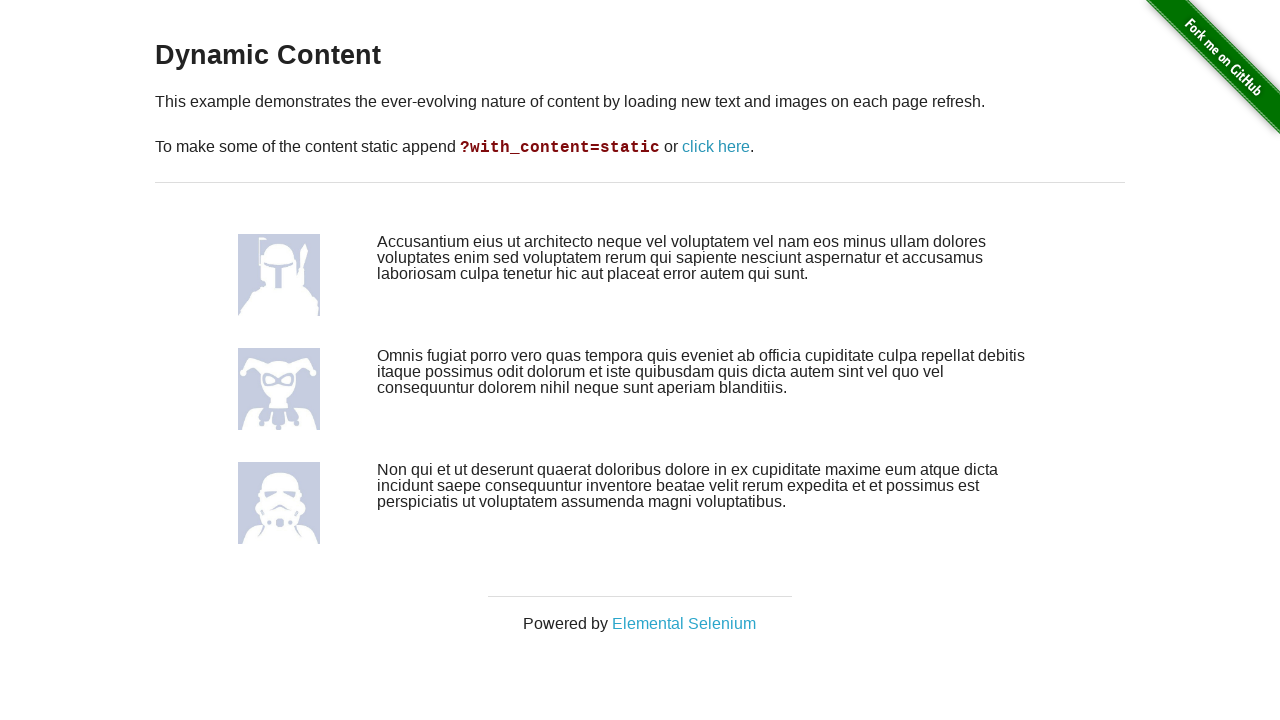

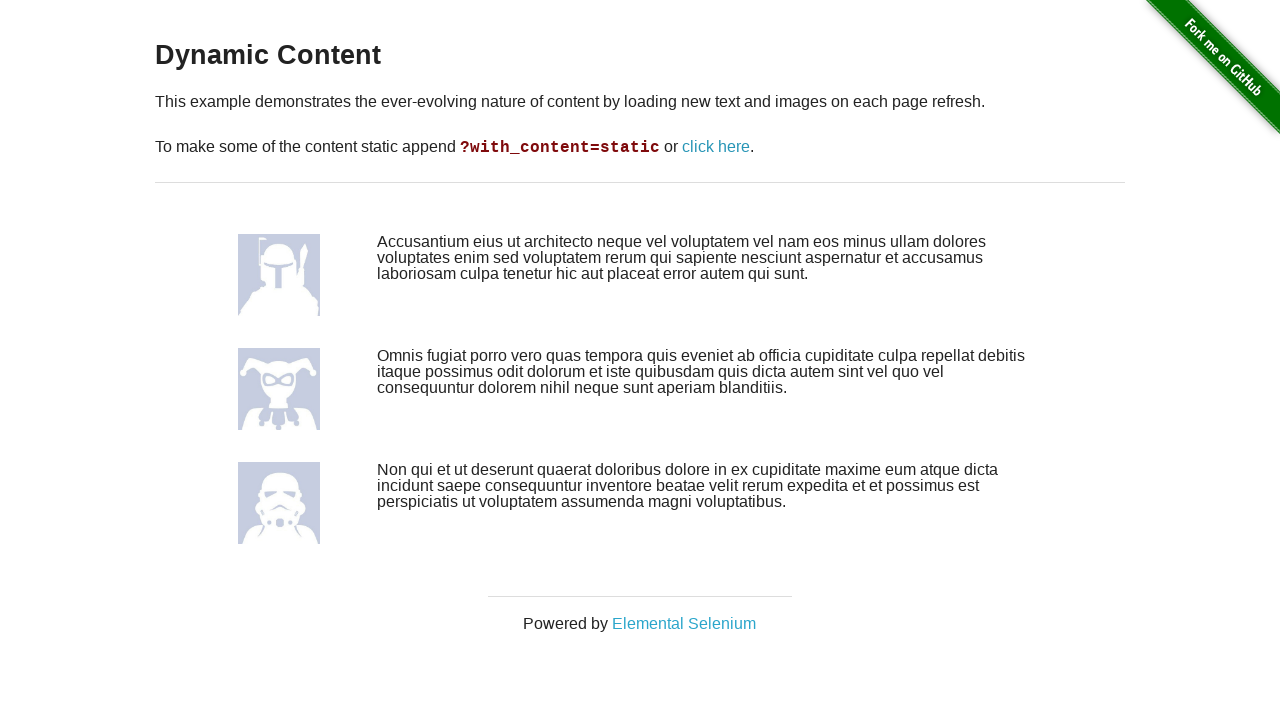